Tests that the toggle-all checkbox state updates correctly when individual items are completed or cleared

Starting URL: https://demo.playwright.dev/todomvc

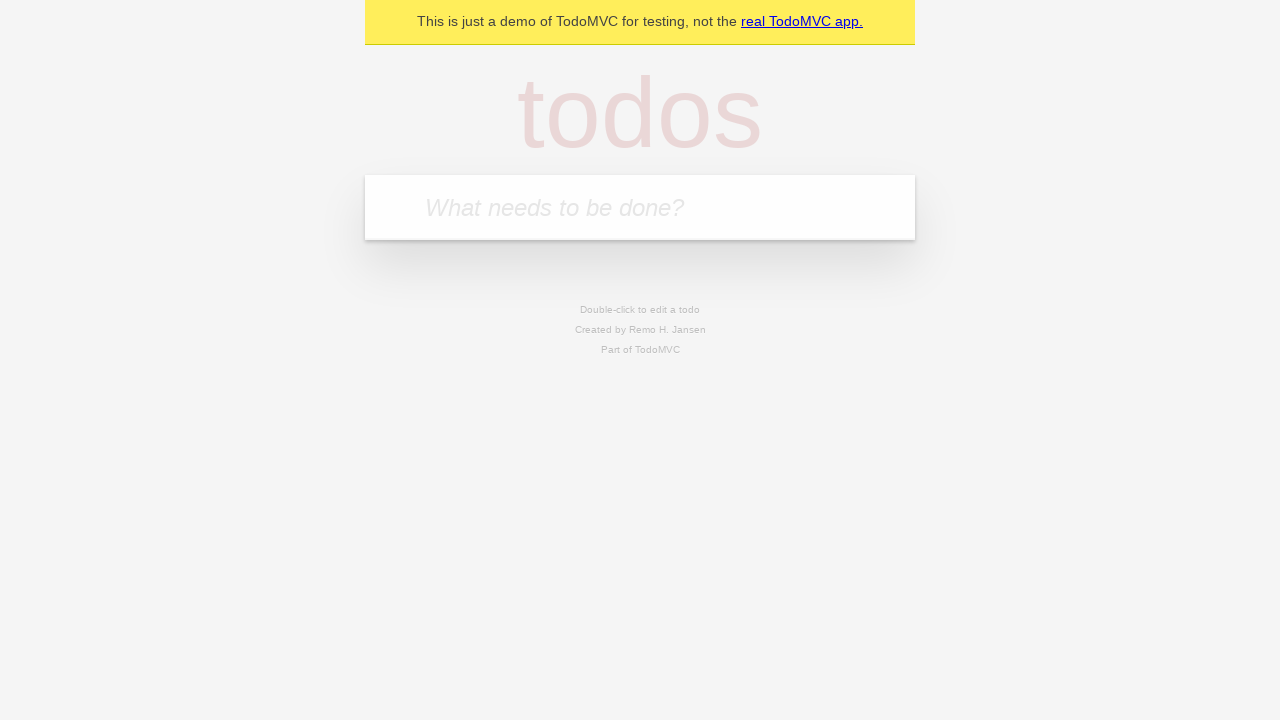

Filled new todo input with 'buy some cheese' on .new-todo
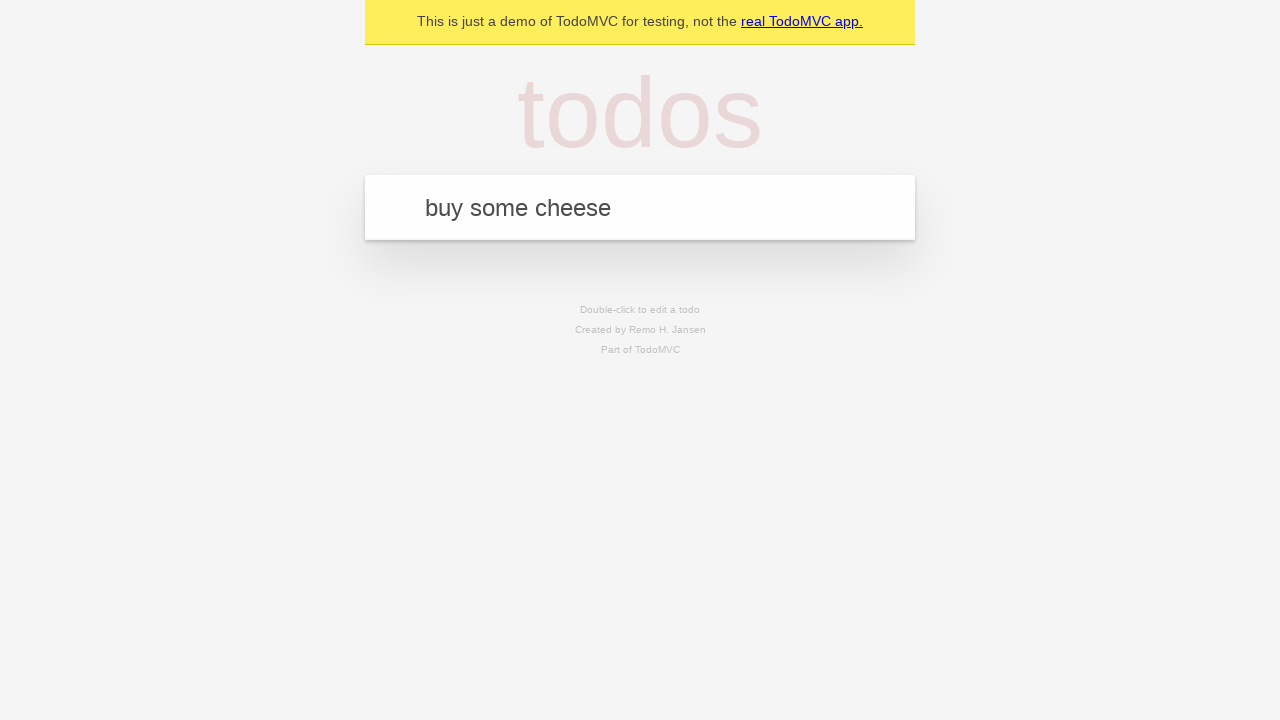

Pressed Enter to add first todo on .new-todo
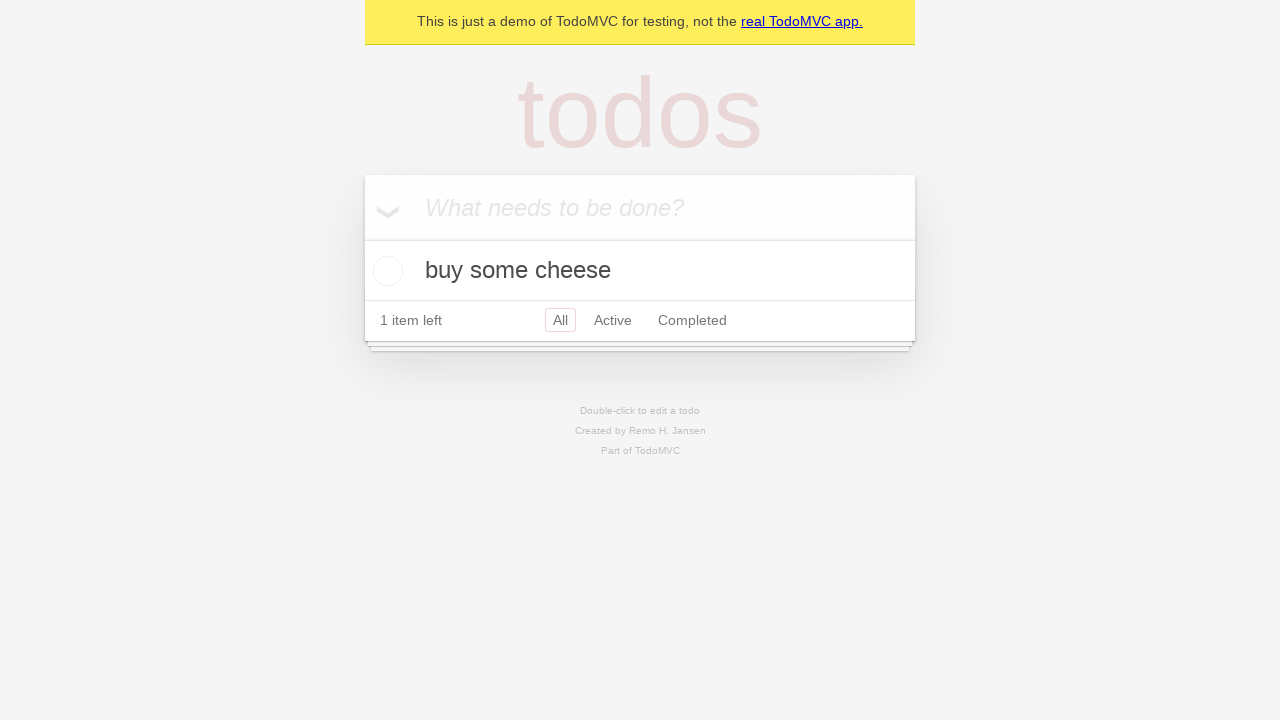

Filled new todo input with 'feed the cat' on .new-todo
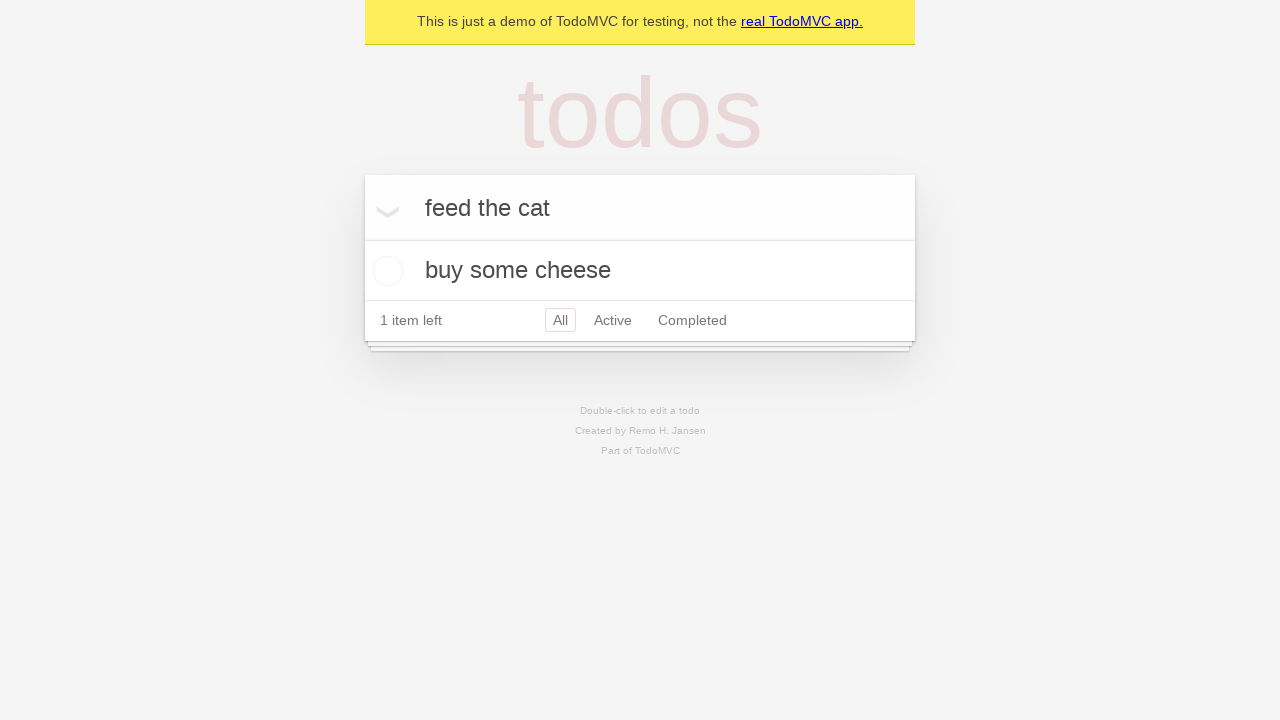

Pressed Enter to add second todo on .new-todo
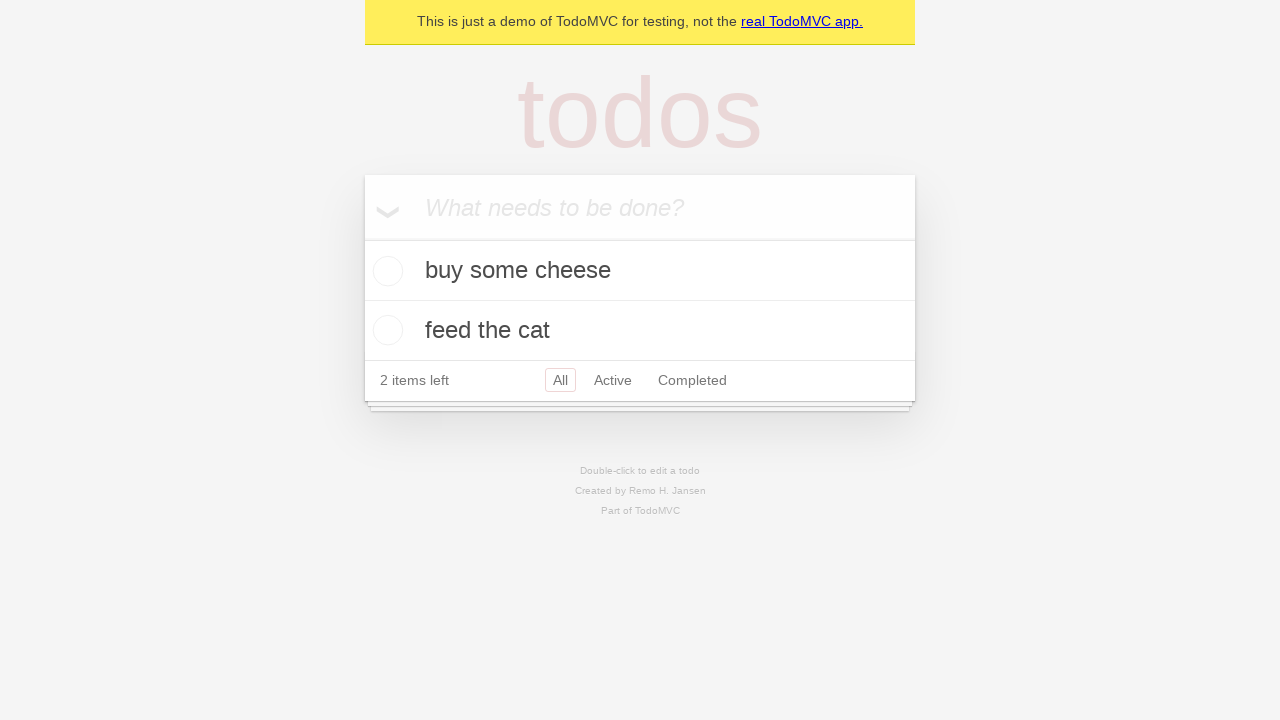

Filled new todo input with 'book a doctors appointment' on .new-todo
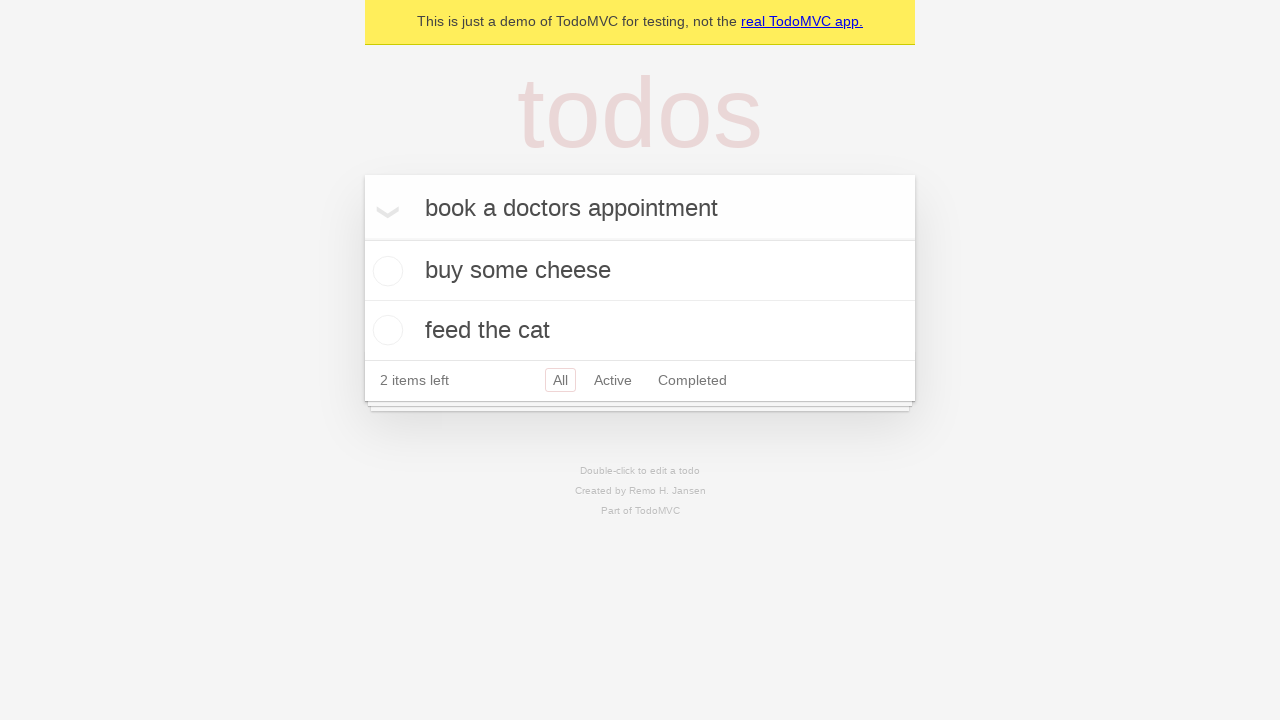

Pressed Enter to add third todo on .new-todo
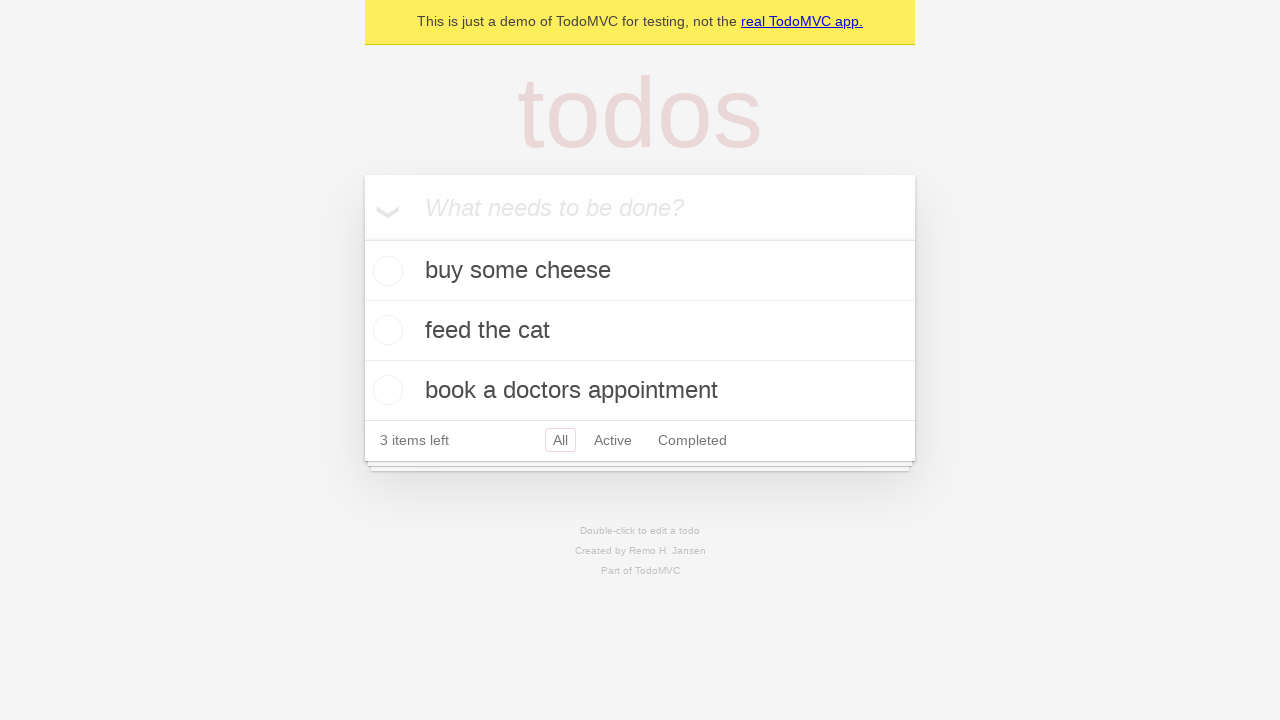

Waited for all three todo items to appear in the list
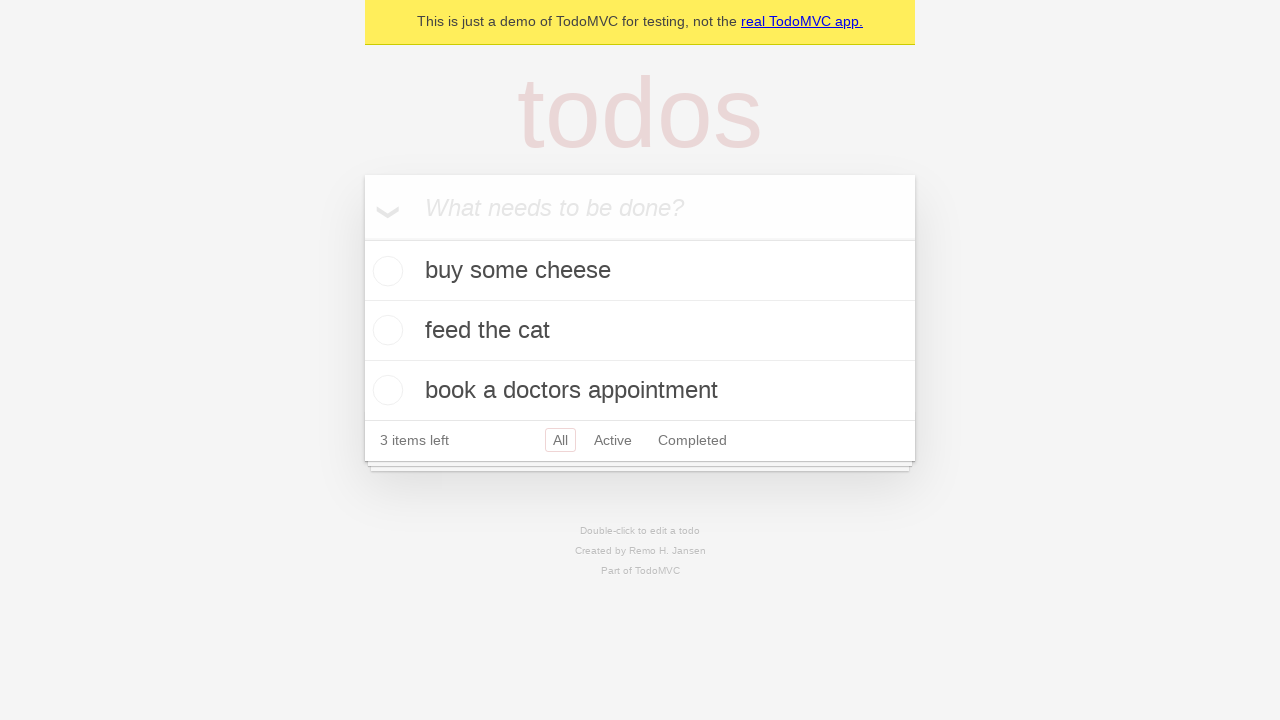

Checked the toggle-all checkbox to mark all todos as completed at (362, 238) on .toggle-all
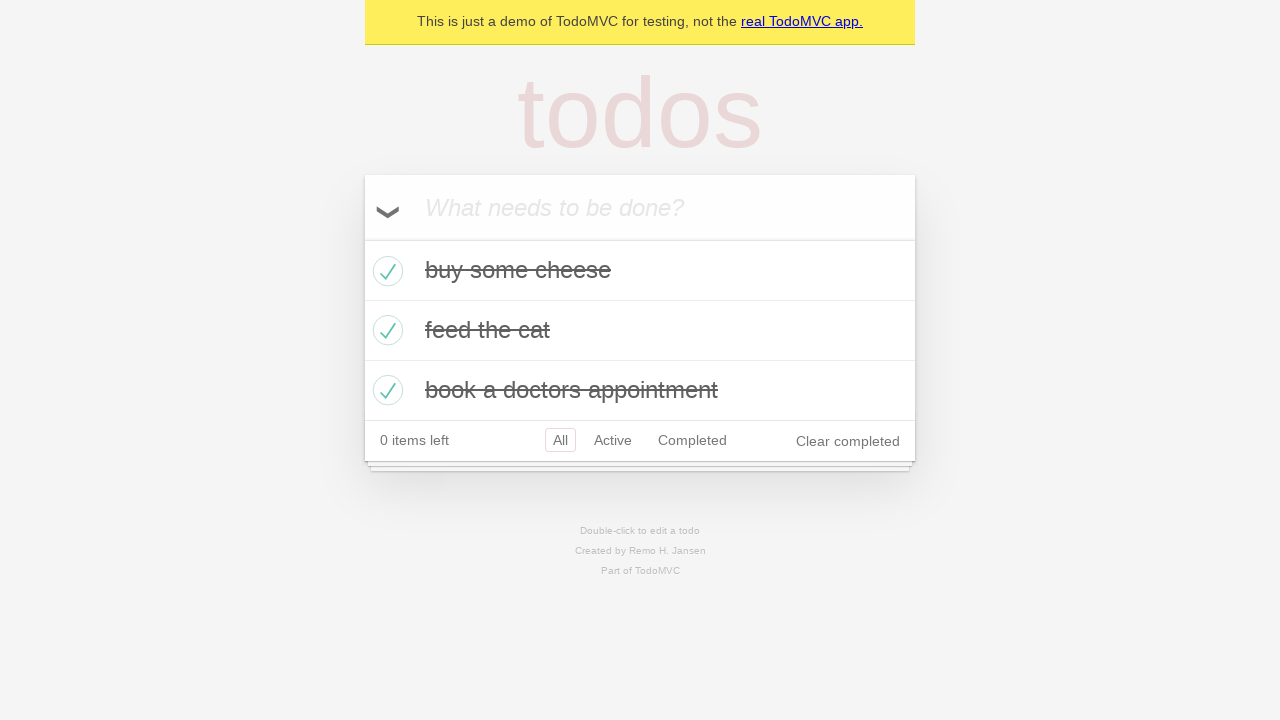

Unchecked the first todo item, marking it as incomplete at (385, 271) on .todo-list li >> nth=0 >> .toggle
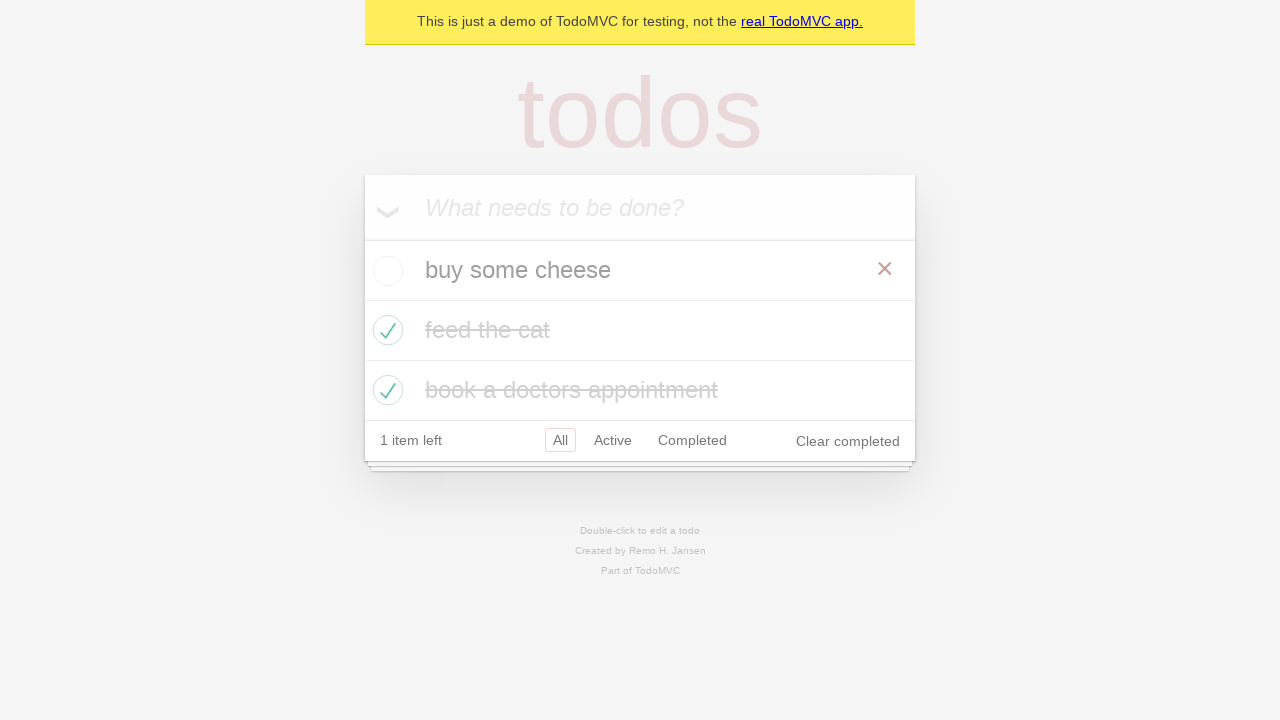

Checked the first todo item again, marking it as completed at (385, 271) on .todo-list li >> nth=0 >> .toggle
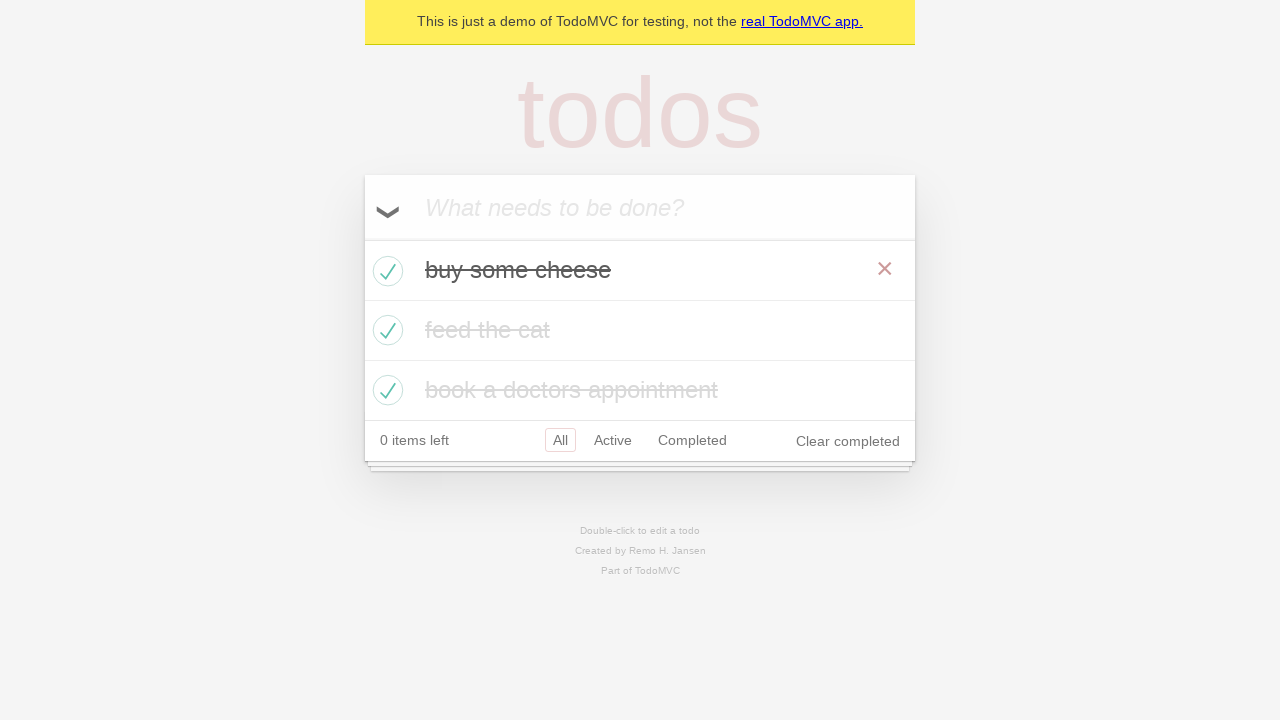

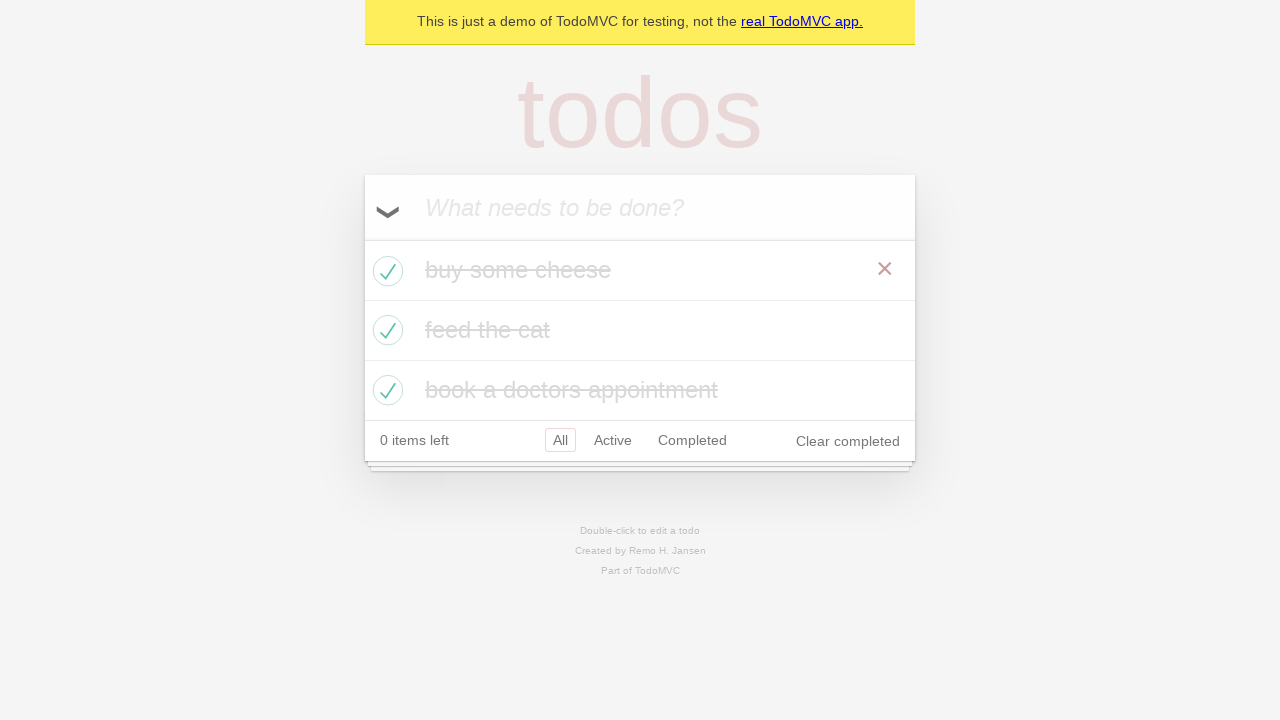